Navigates to an Angular demo application and clicks on the library button to test navigation functionality

Starting URL: https://rahulshettyacademy.com/angularAppdemo/

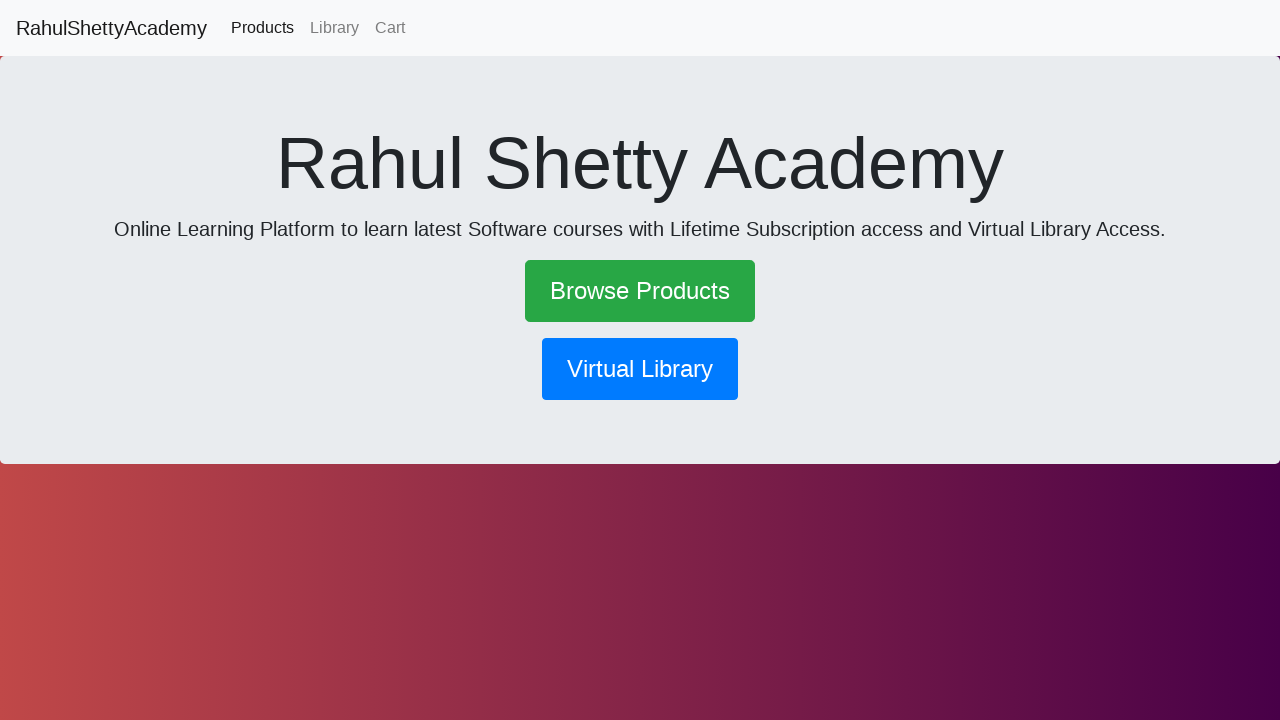

Clicked the library navigation button at (640, 369) on button[routerlink*='library']
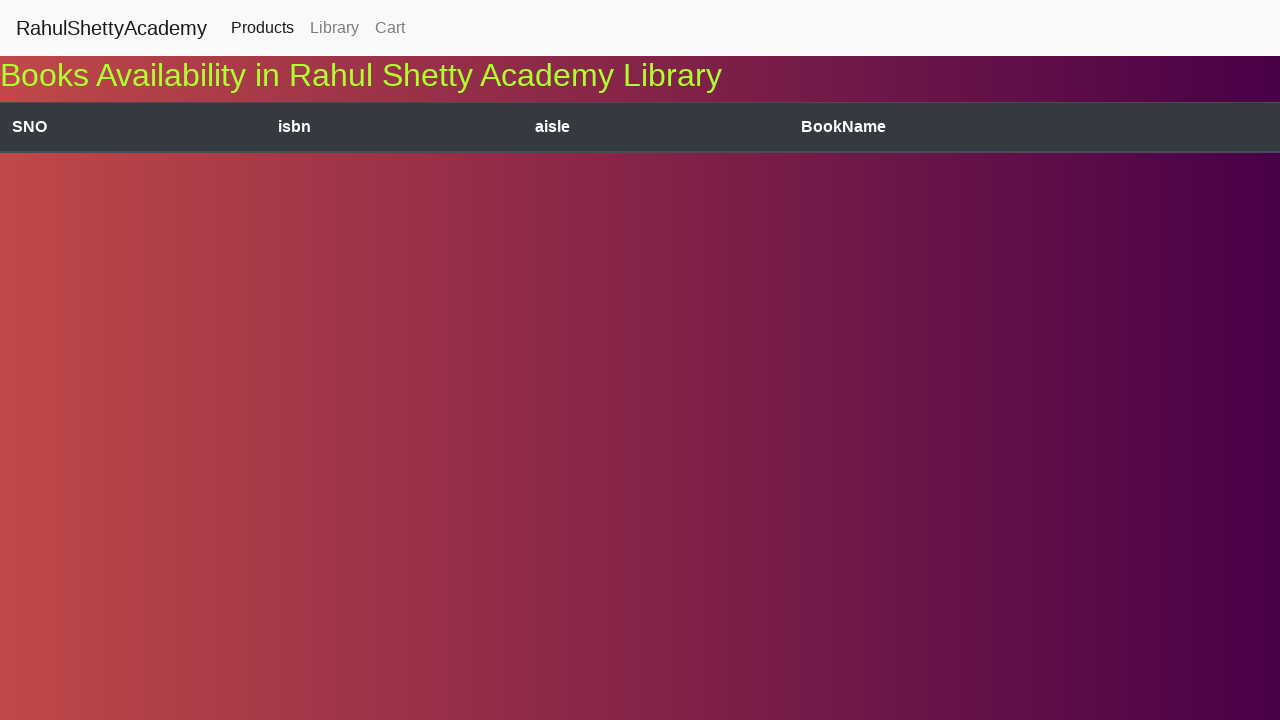

Waited for network idle - navigation to library completed
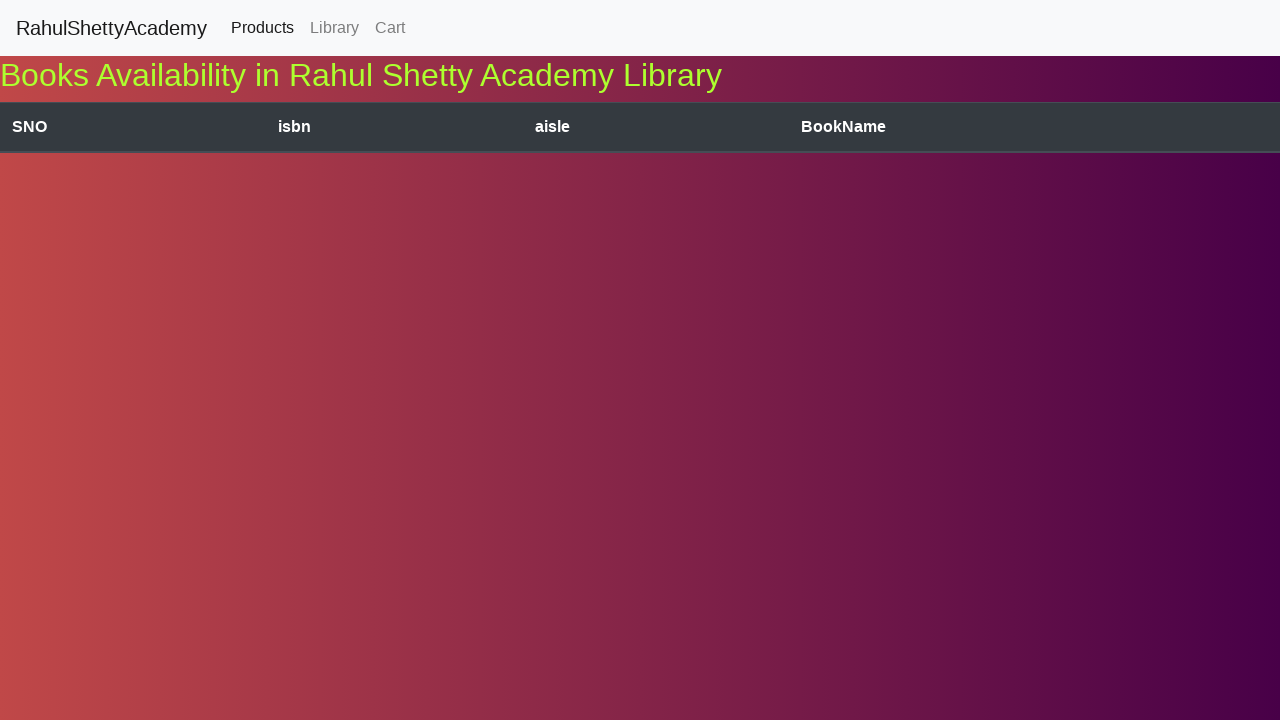

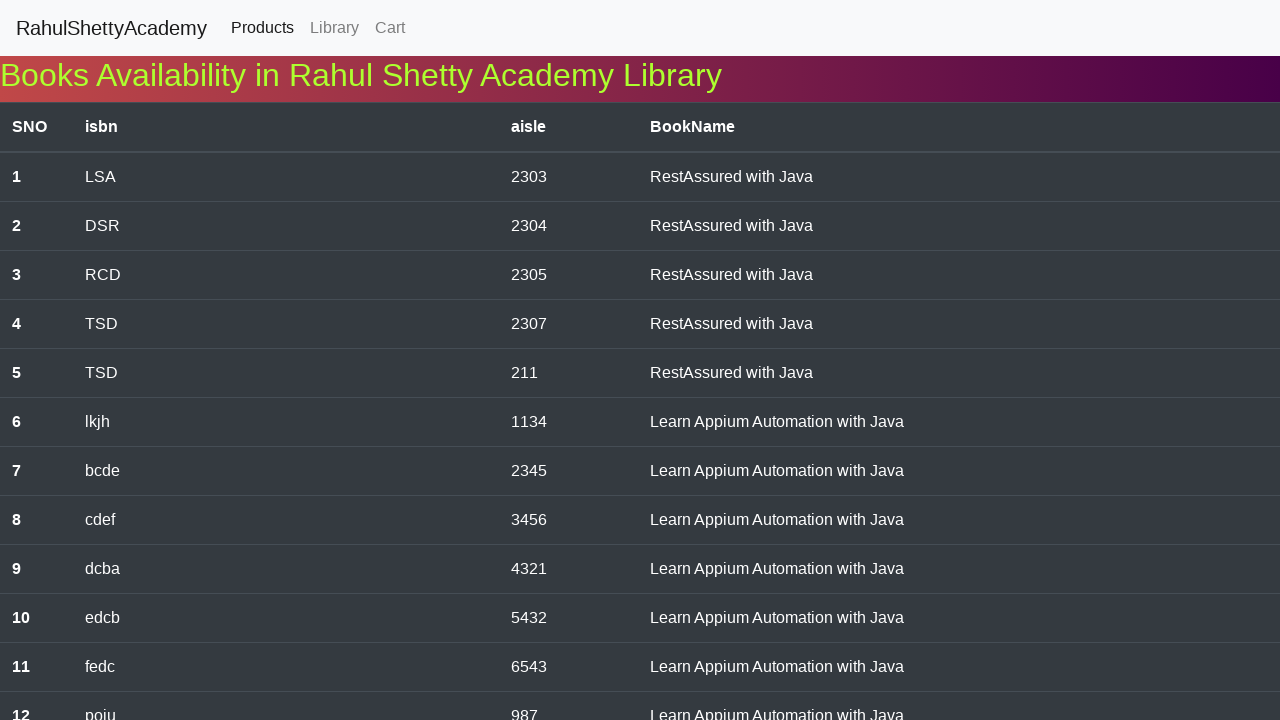